Tests a calculator form by reading two numbers from the page, calculating their sum, and selecting the result from a dropdown menu

Starting URL: https://suninjuly.github.io/selects1.html

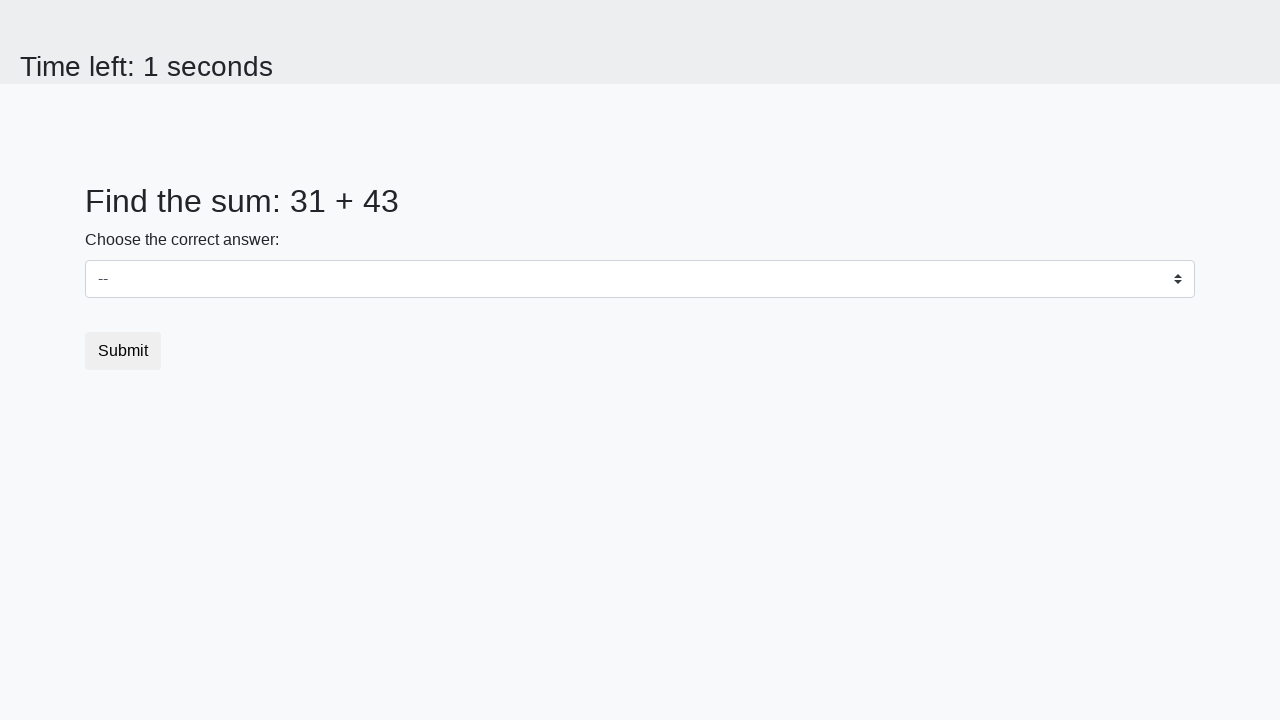

Located first number element (#num1)
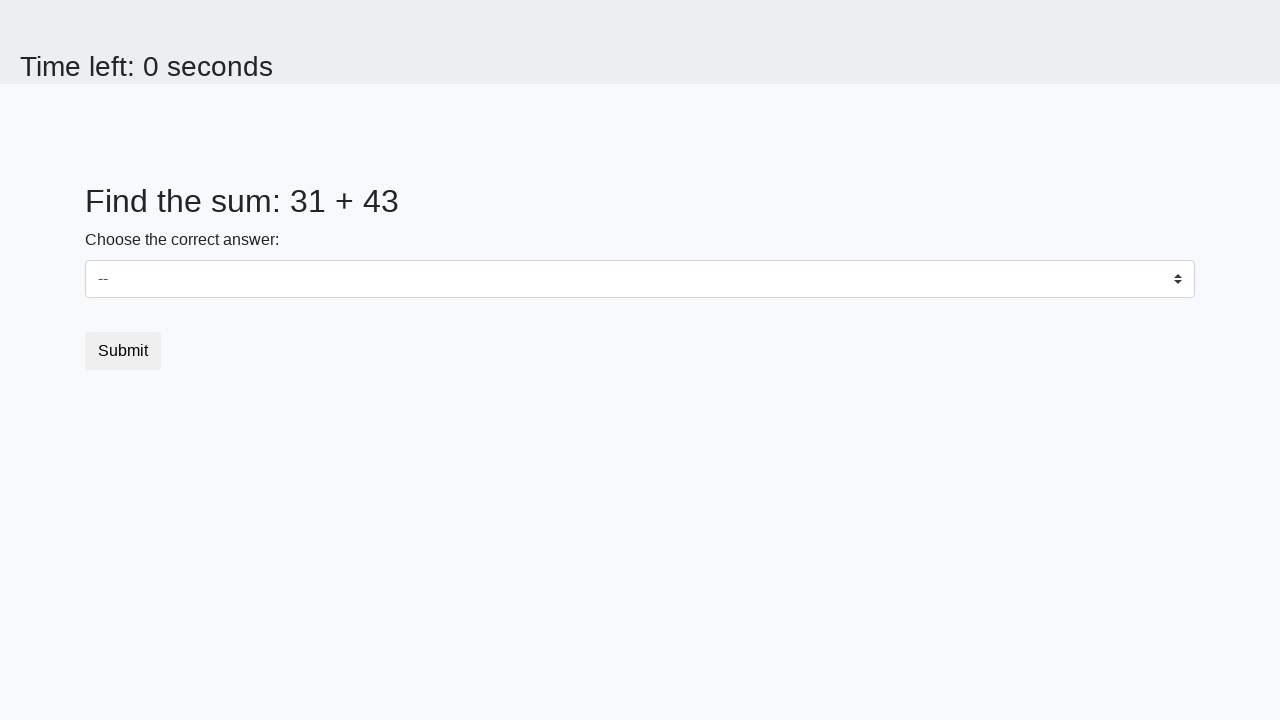

Read first number from page: 31
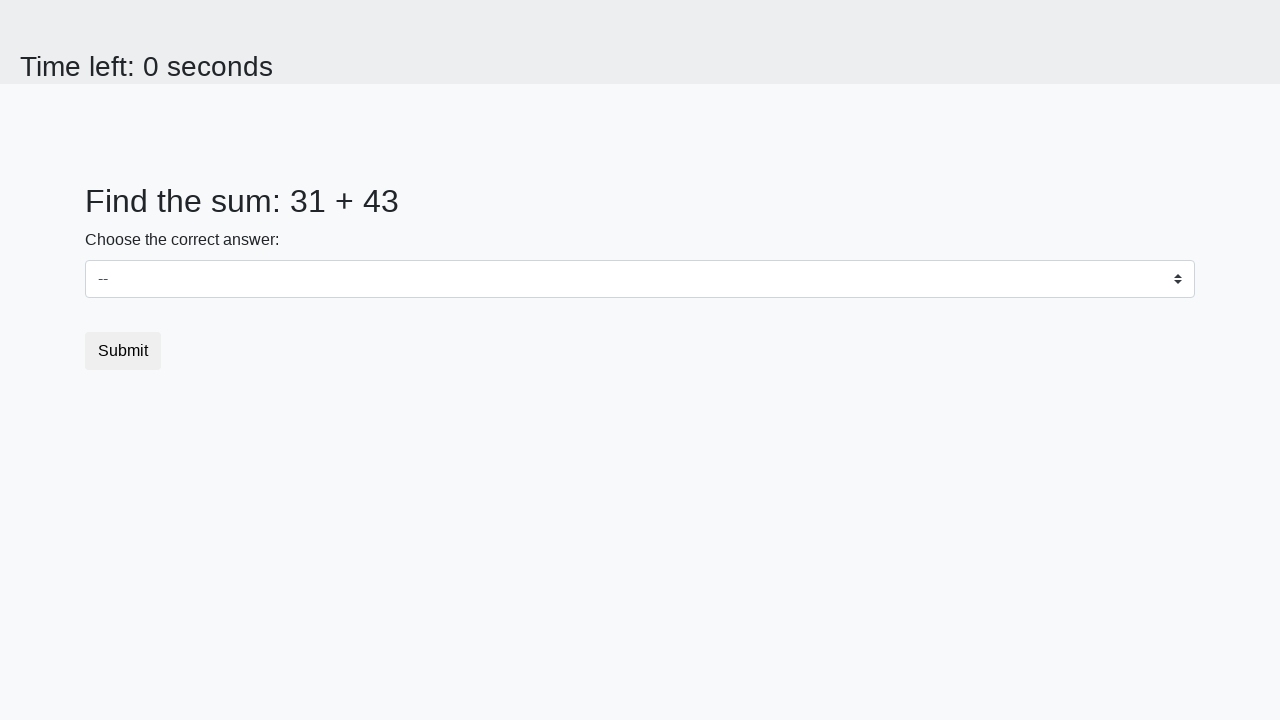

Located second number element (#num2)
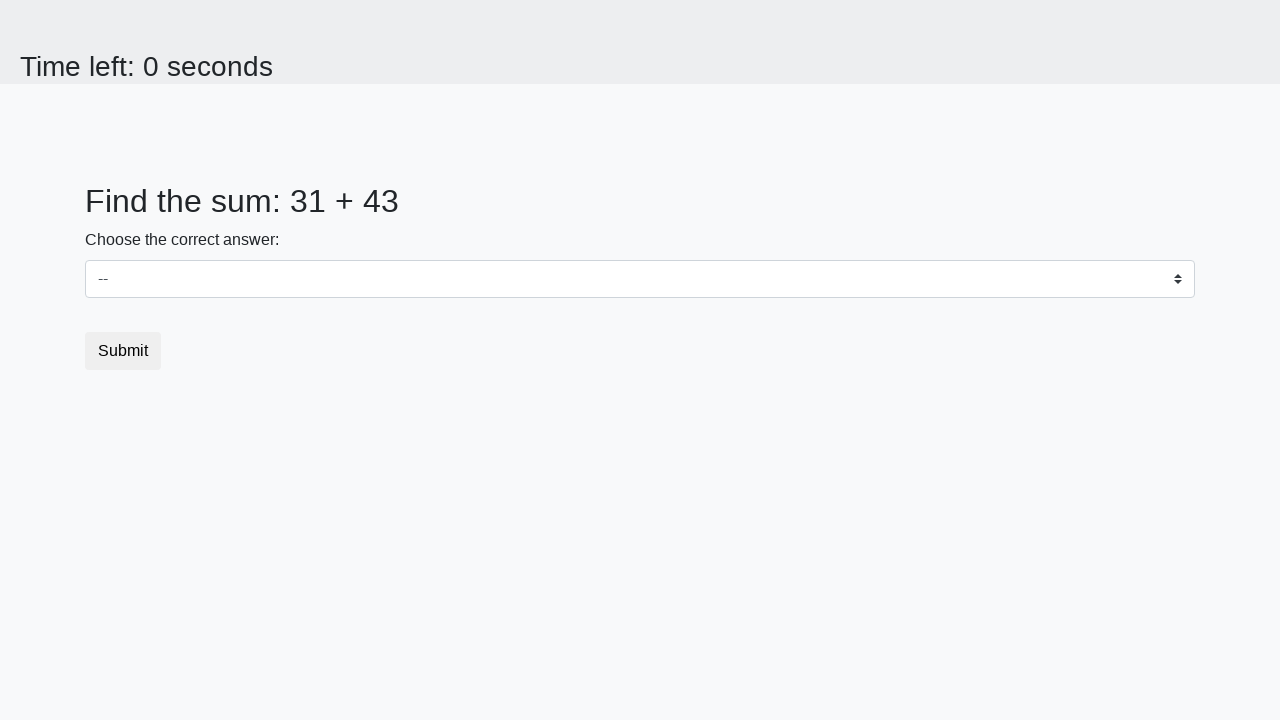

Read second number from page: 43
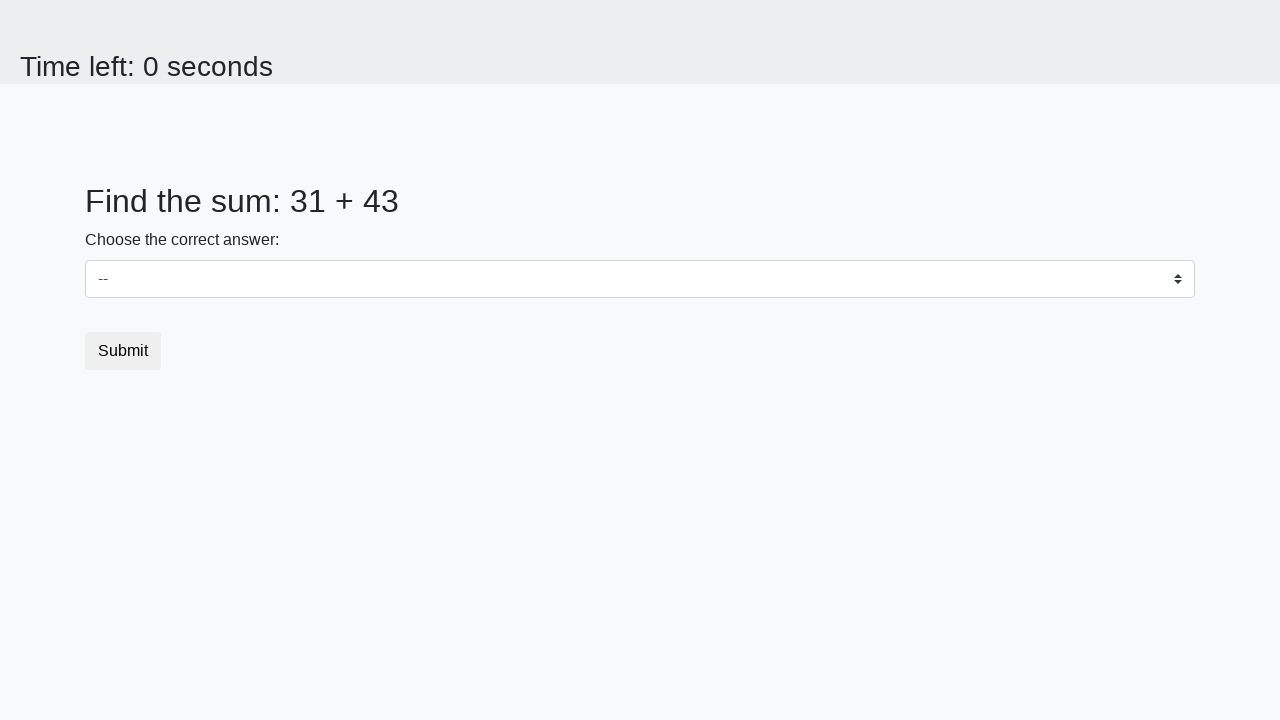

Calculated sum: 31 + 43 = 74
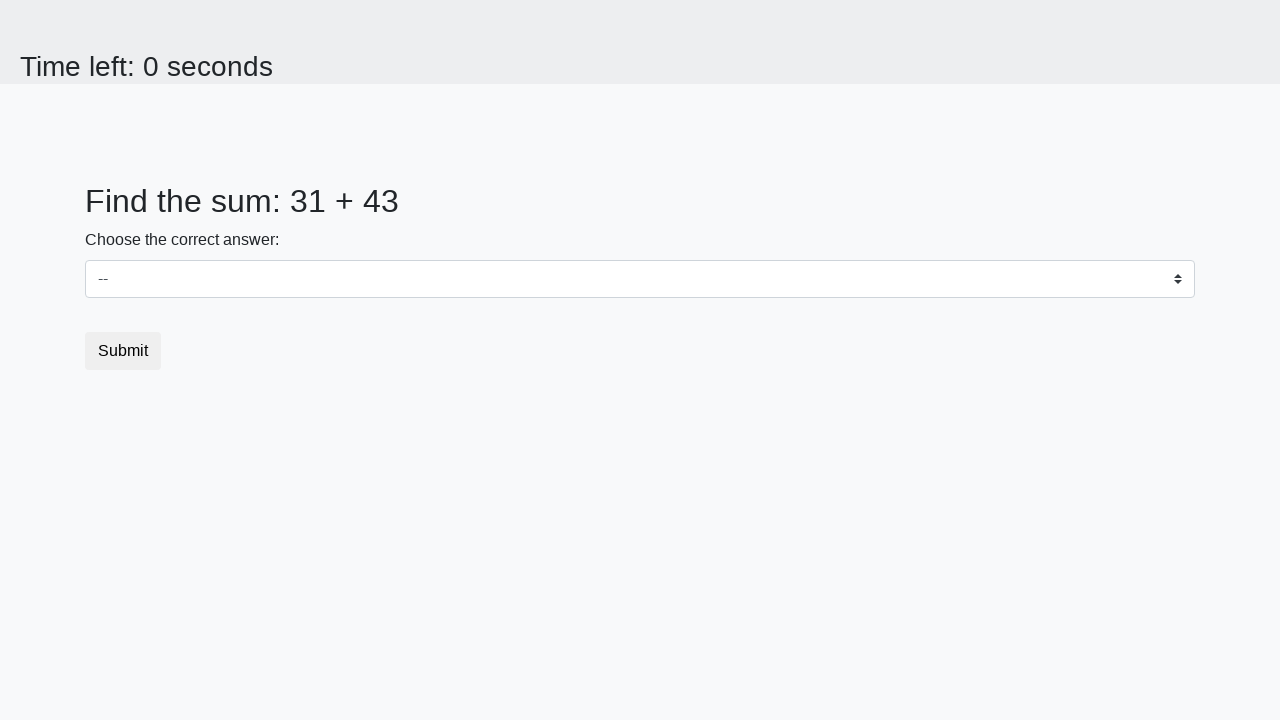

Selected sum value '74' from dropdown menu on select
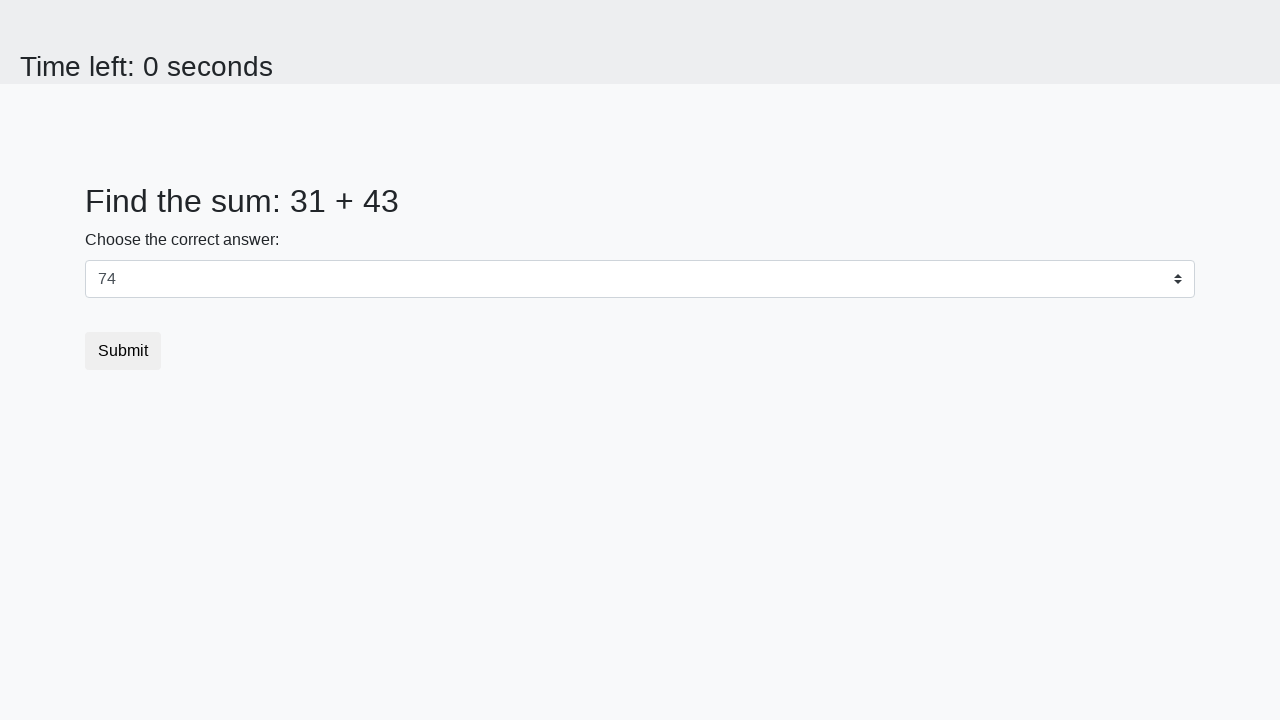

Clicked submit button to complete form submission at (123, 351) on .btn.btn-default
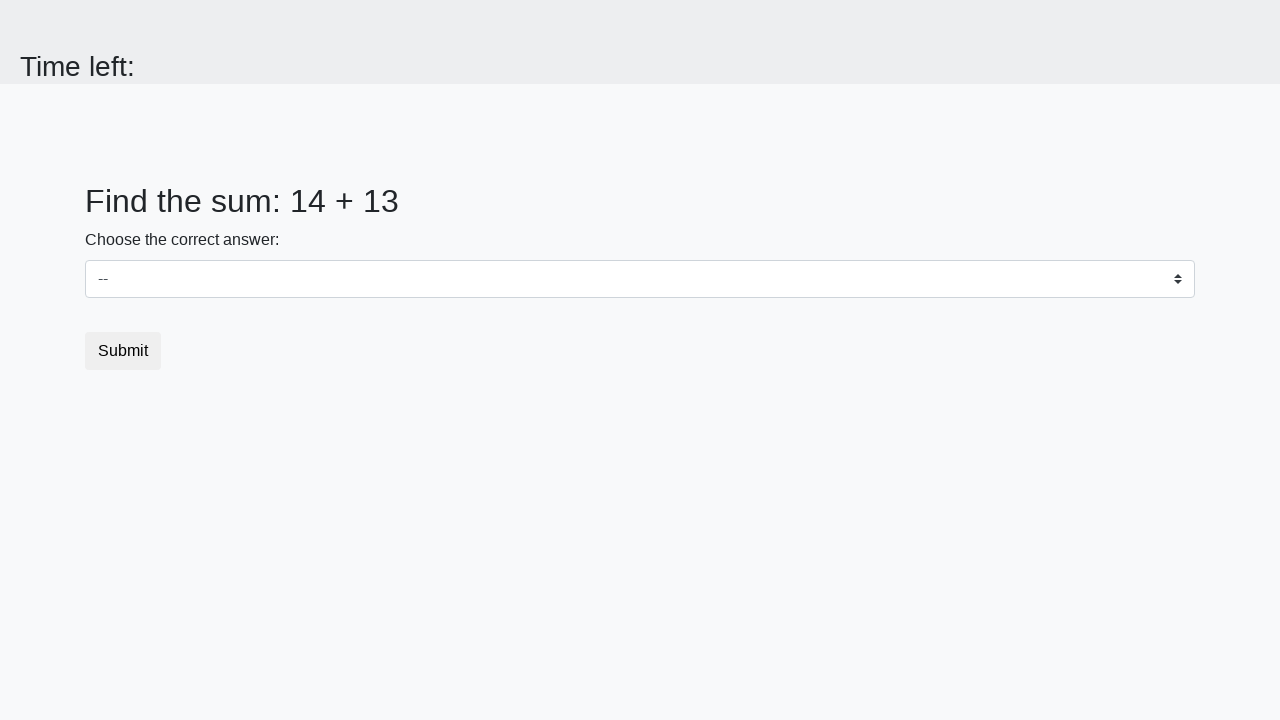

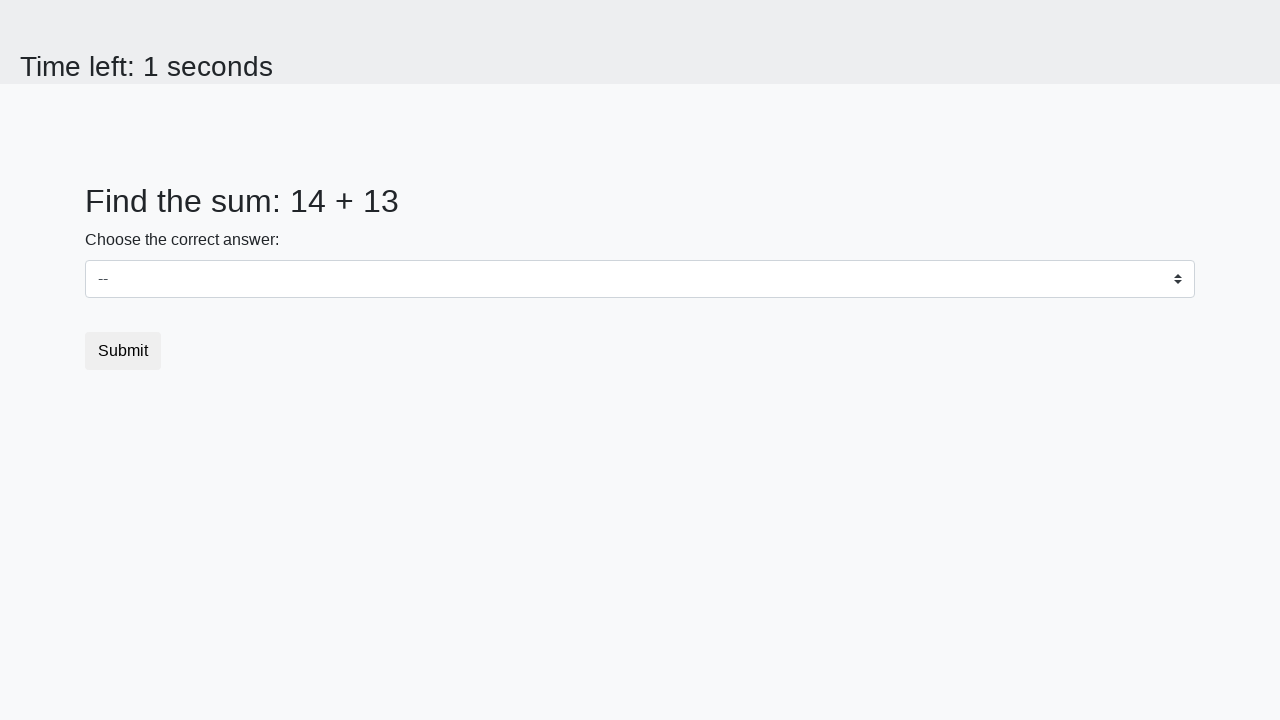